Navigates to a test automation practice page and scrolls to the "Footer Links" section to verify the element is visible

Starting URL: https://testautomationpractice.blogspot.com/

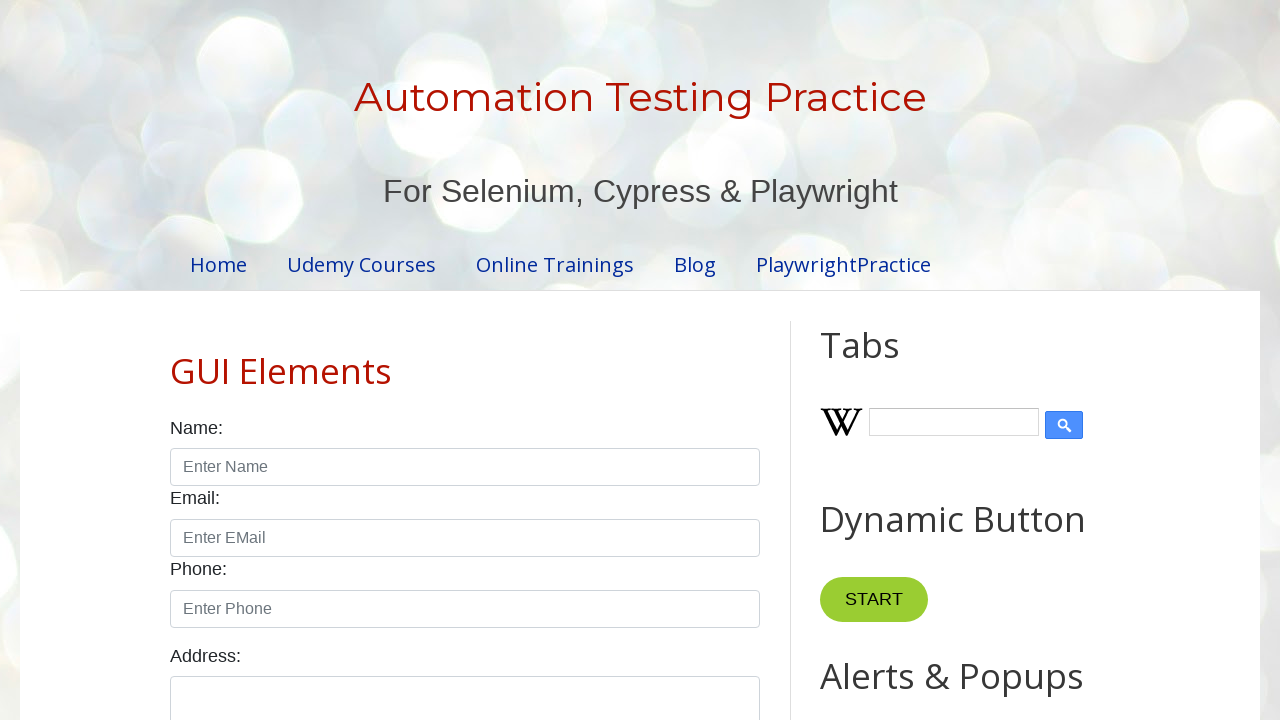

Located Footer Links heading element
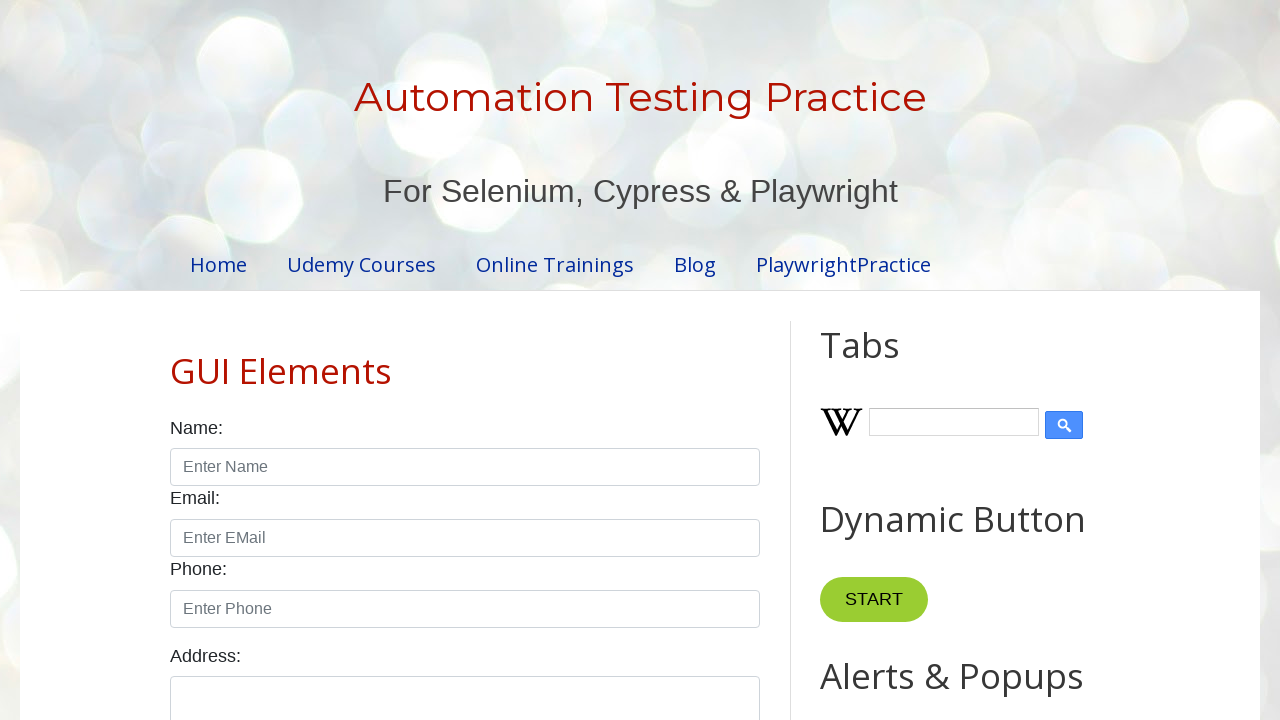

Scrolled to Footer Links section
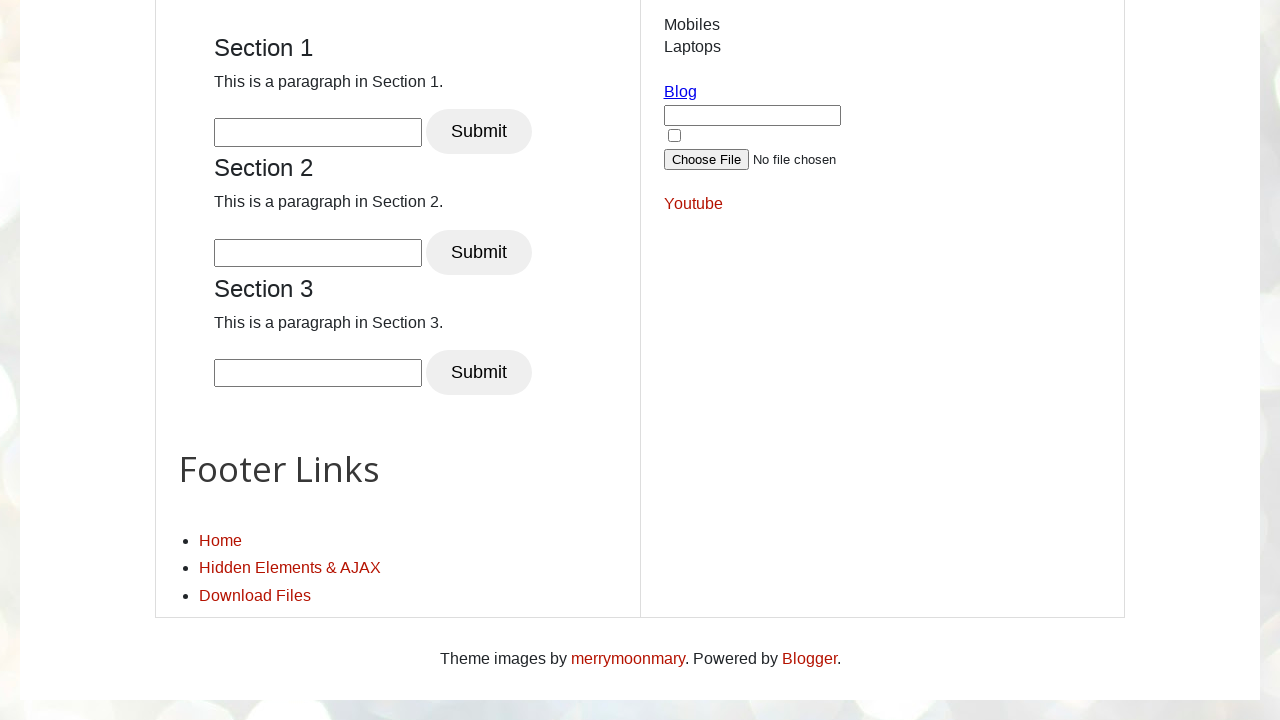

Verified Footer Links heading is visible
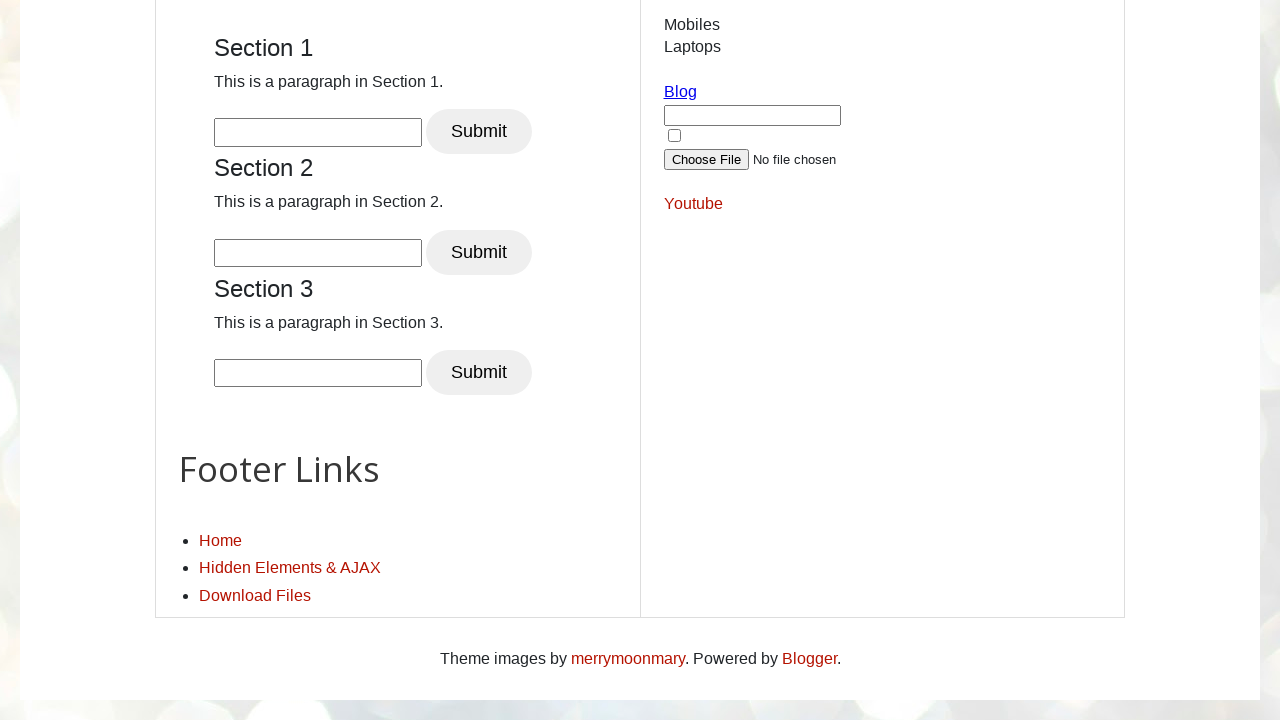

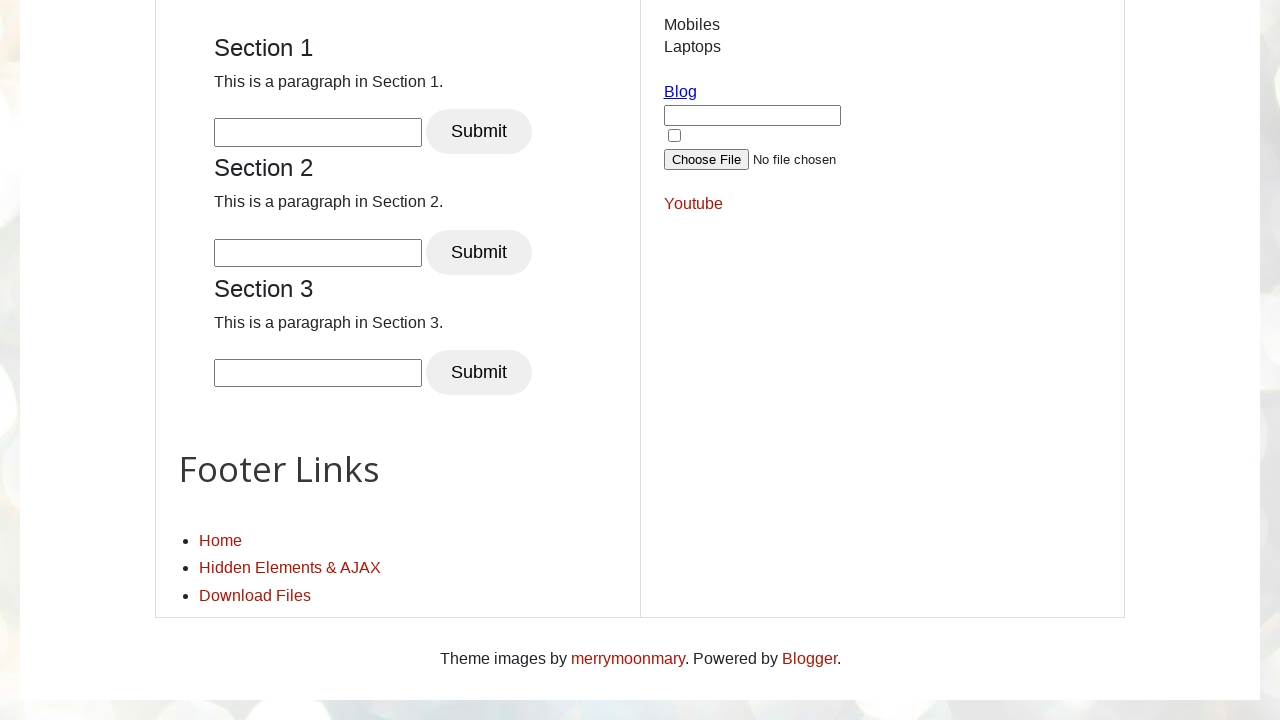